Navigates to ABC News website and maximizes the browser window

Starting URL: https://abcnews.go.com

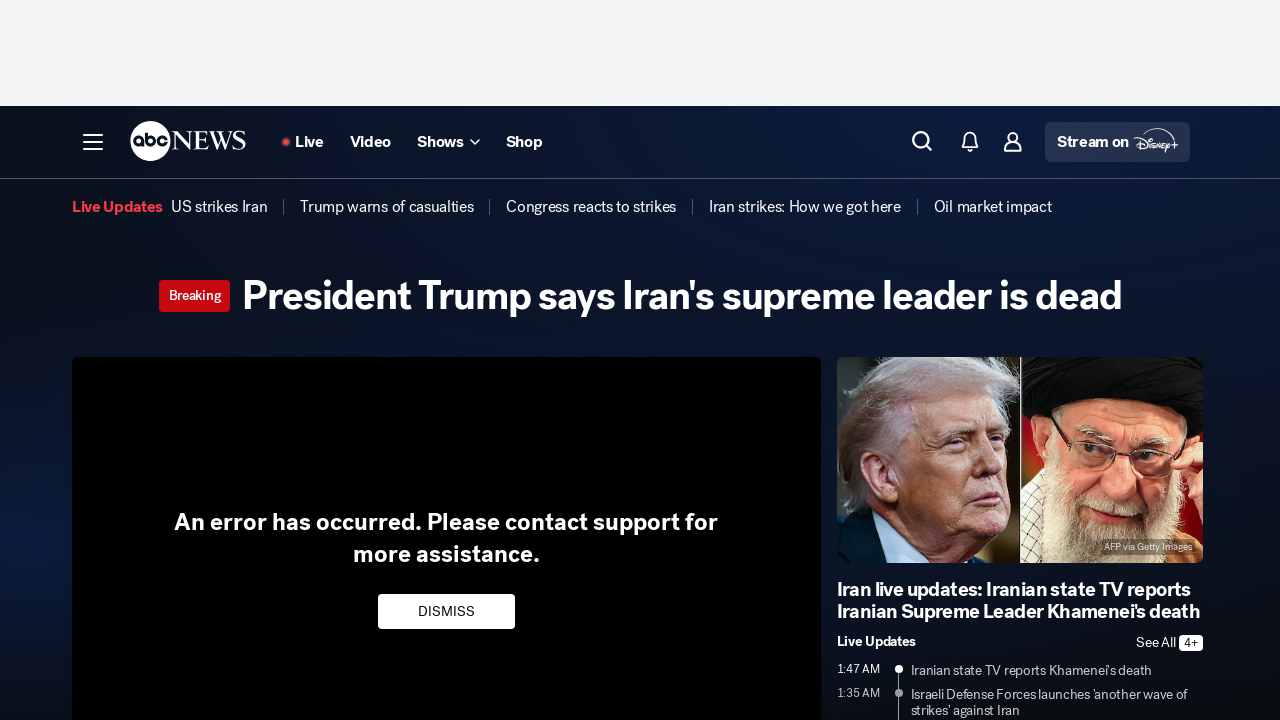

Set browser viewport to 1920x1080
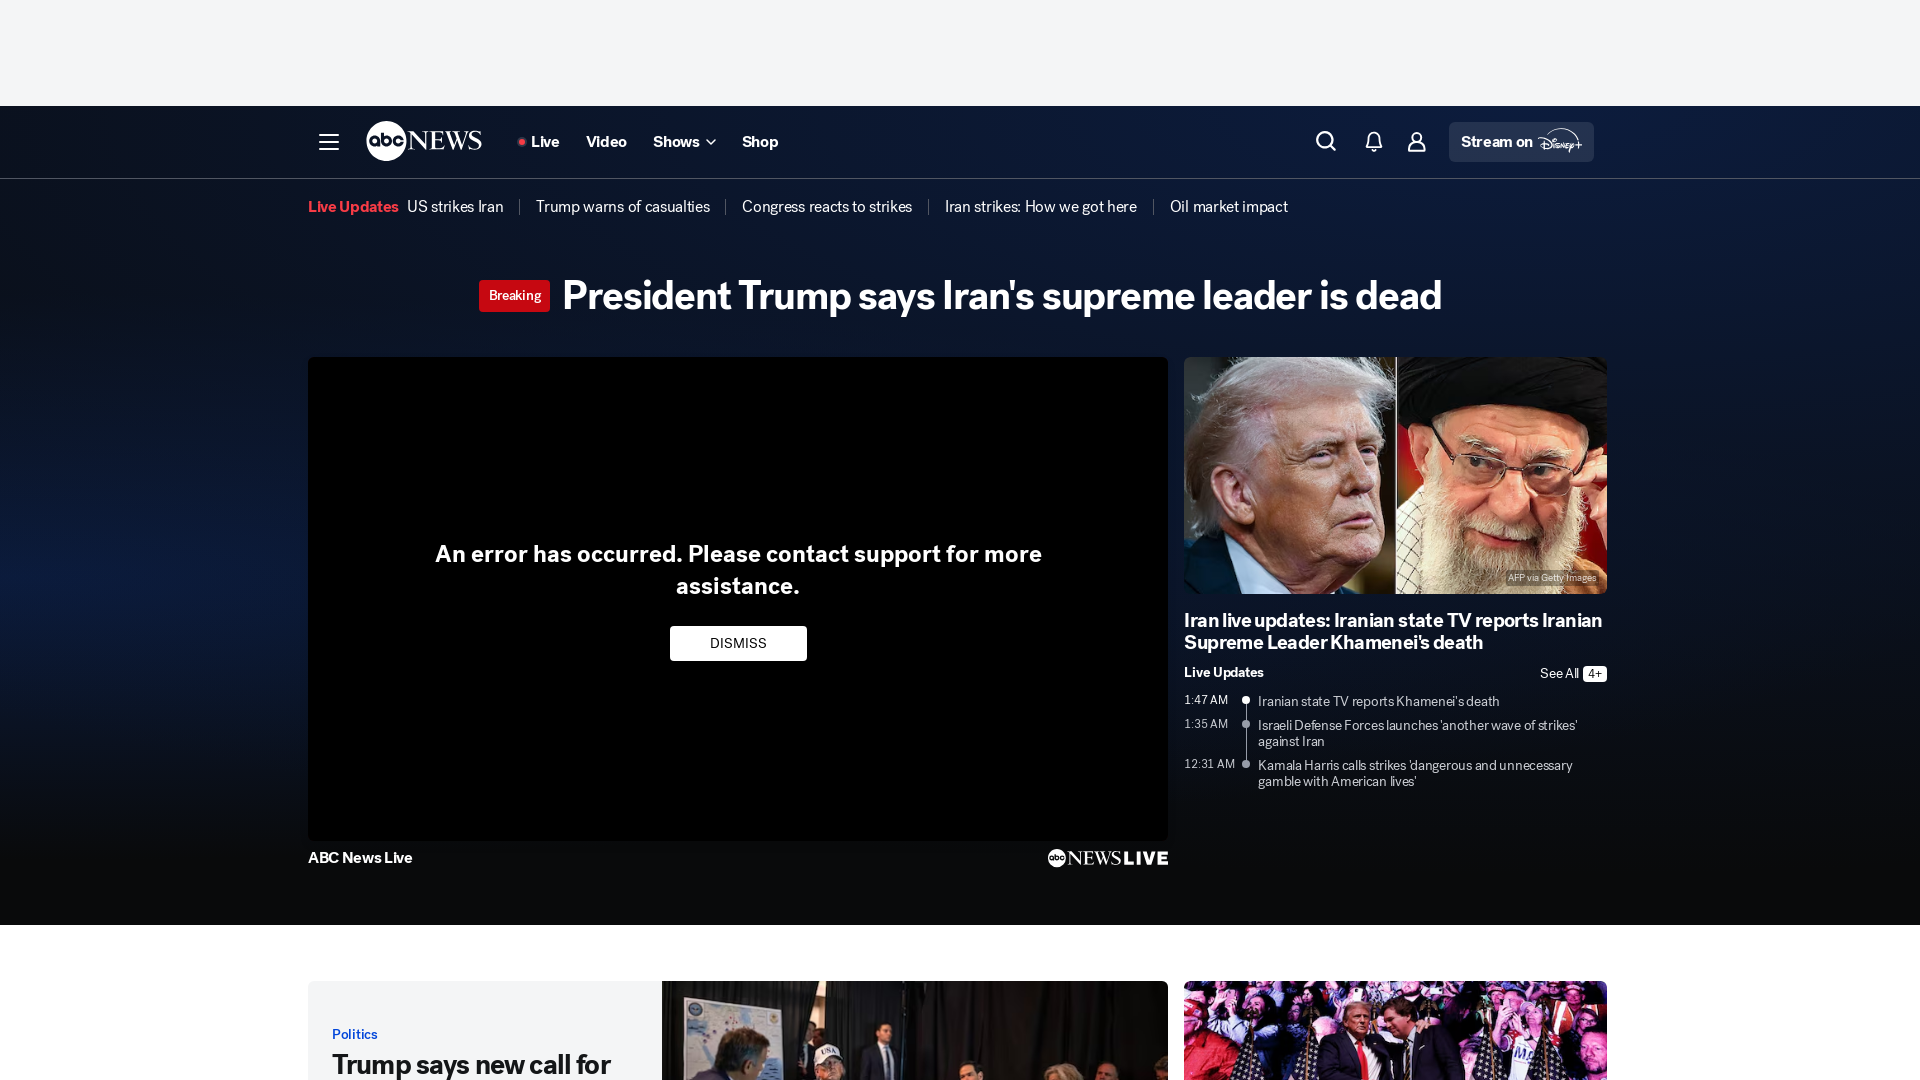

ABC News website page loaded (domcontentloaded)
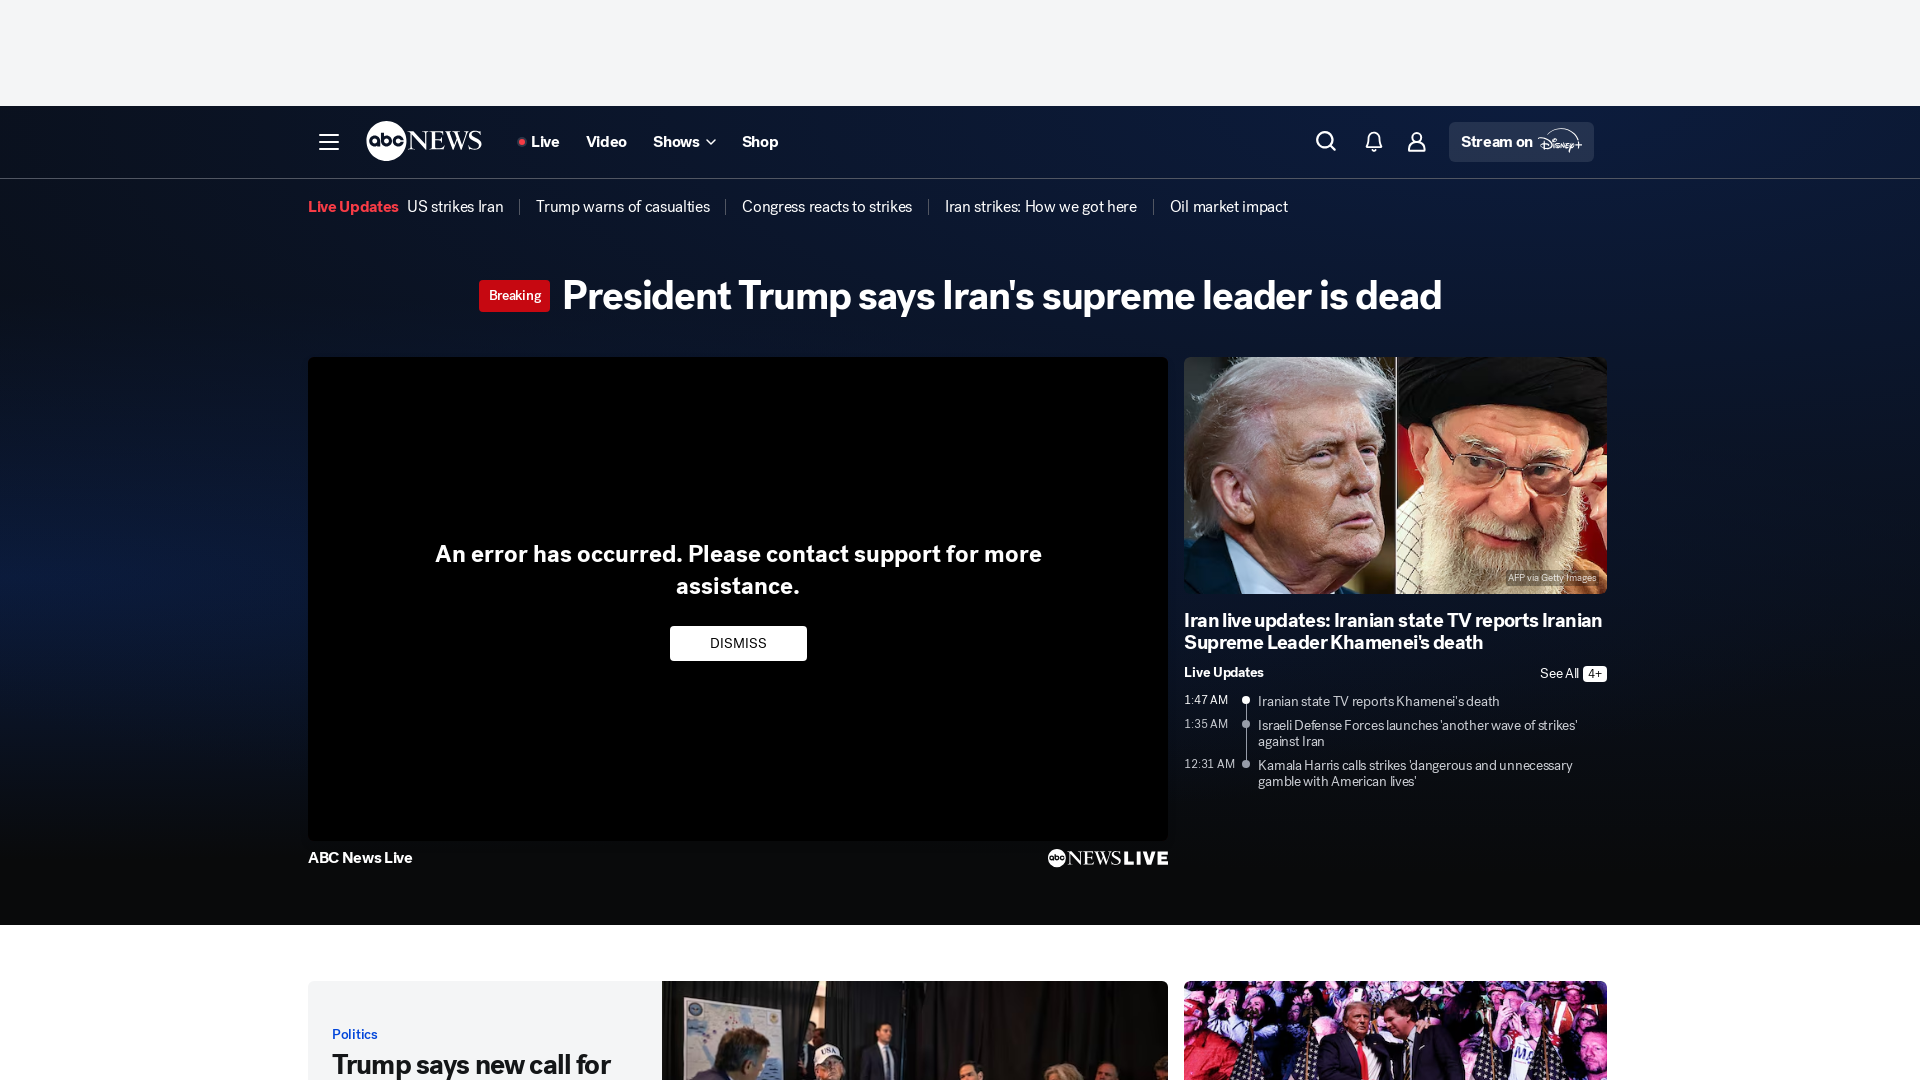

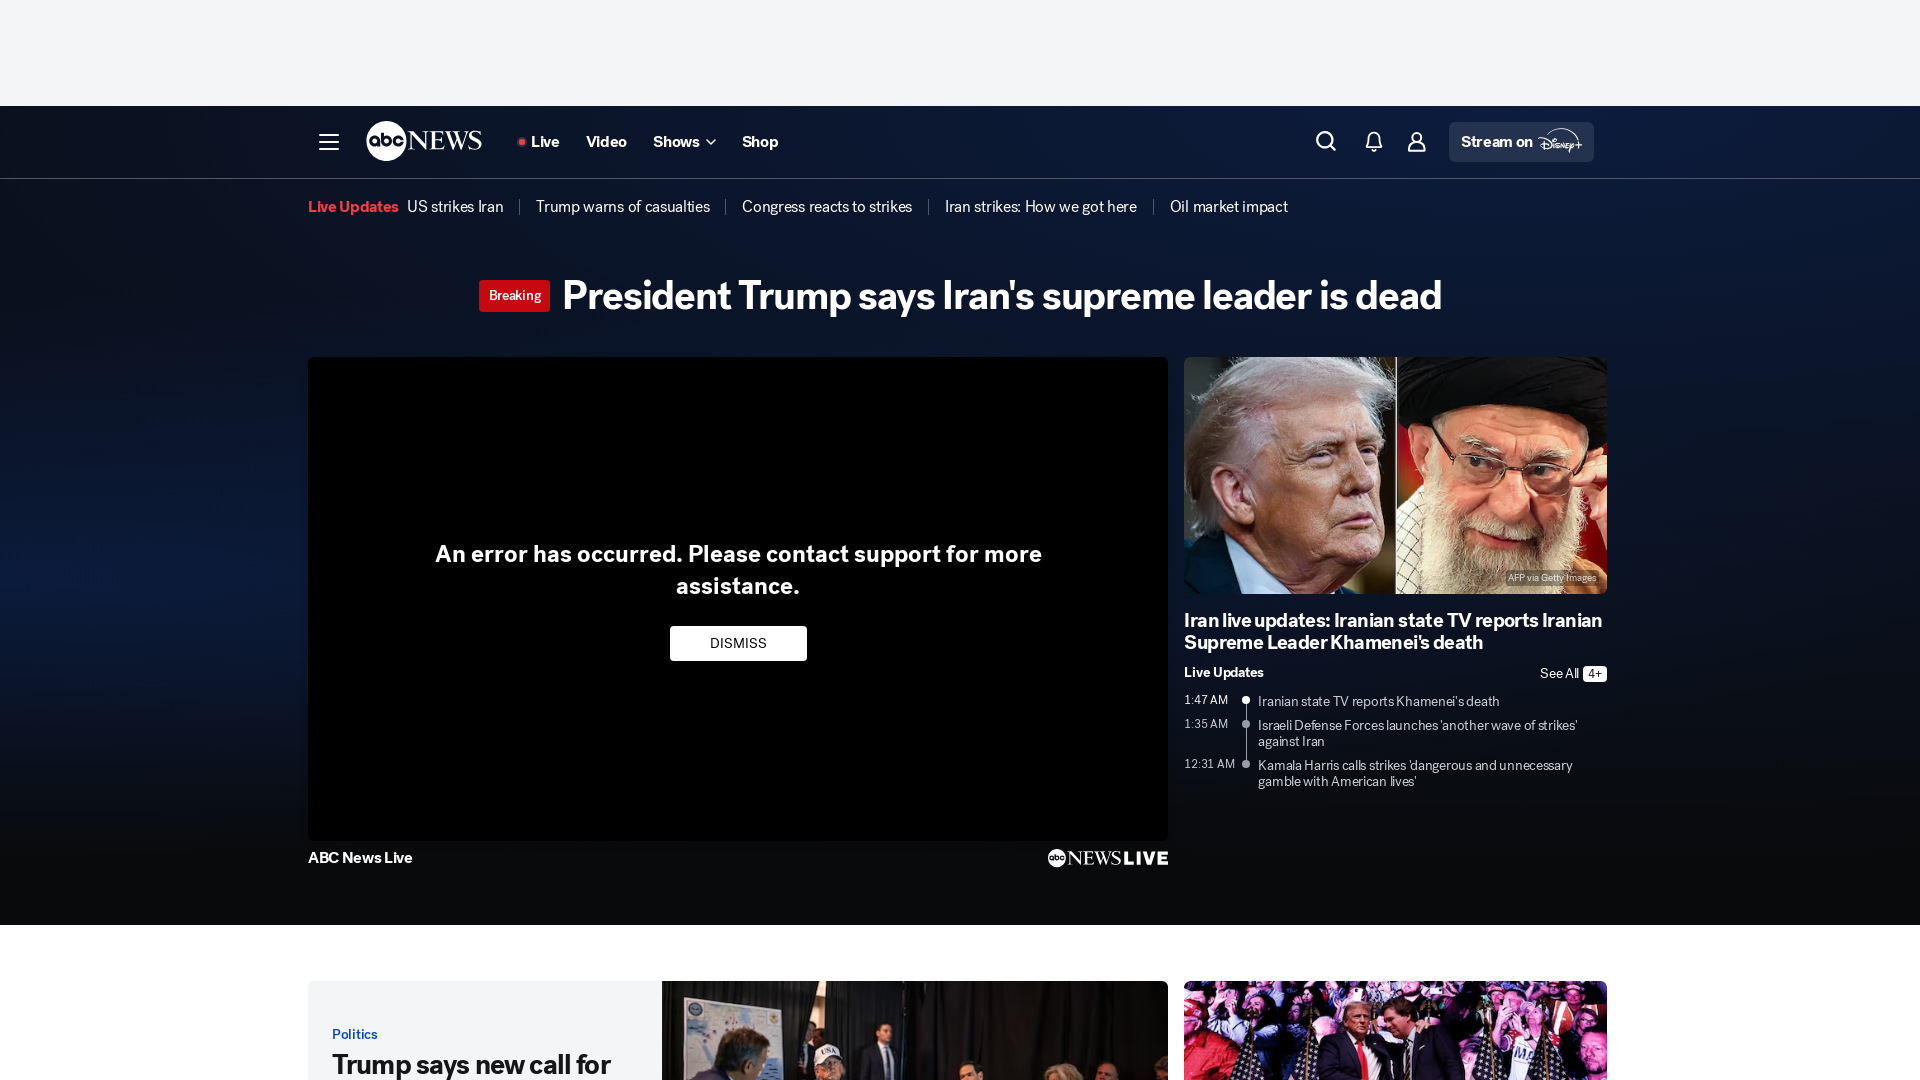